Tests various page scrolling techniques including JavaScript-based scrolling to bottom and top of page, and keyboard-based scrolling using Page Down and Ctrl+End keys.

Starting URL: https://www.w3schools.com/html/html_tables.asp

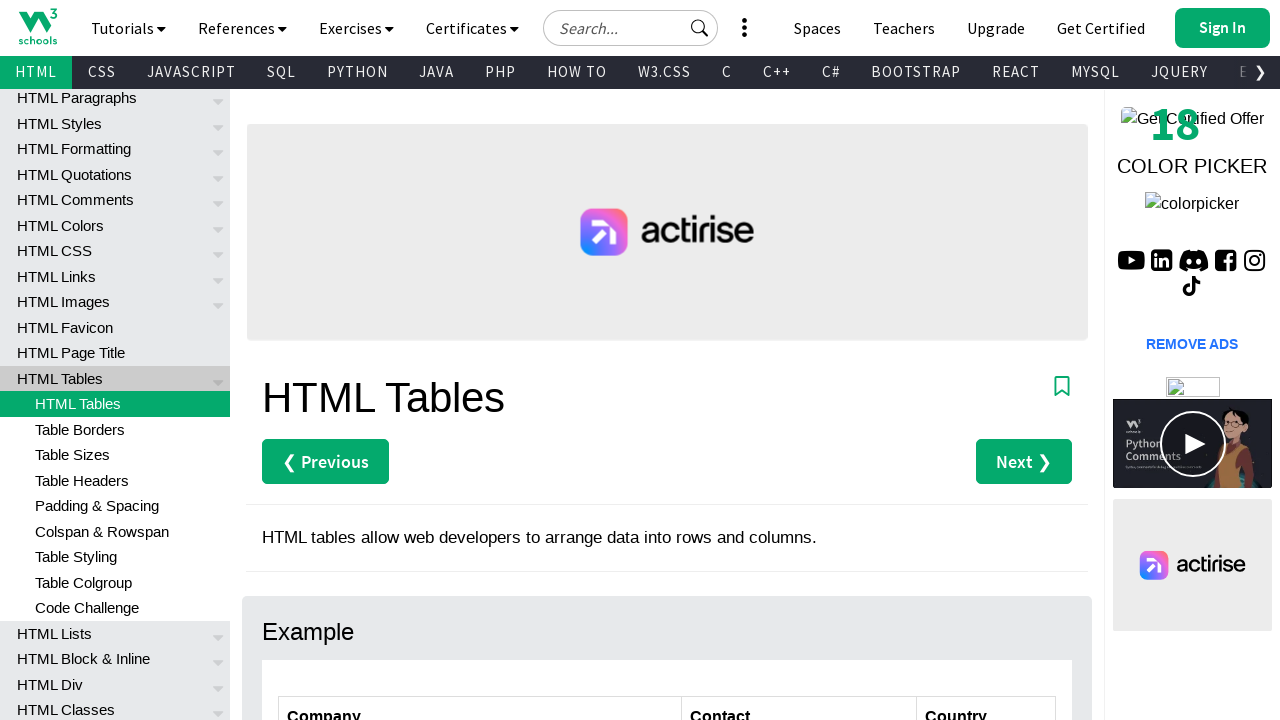

Scrolled to bottom of page using JavaScript
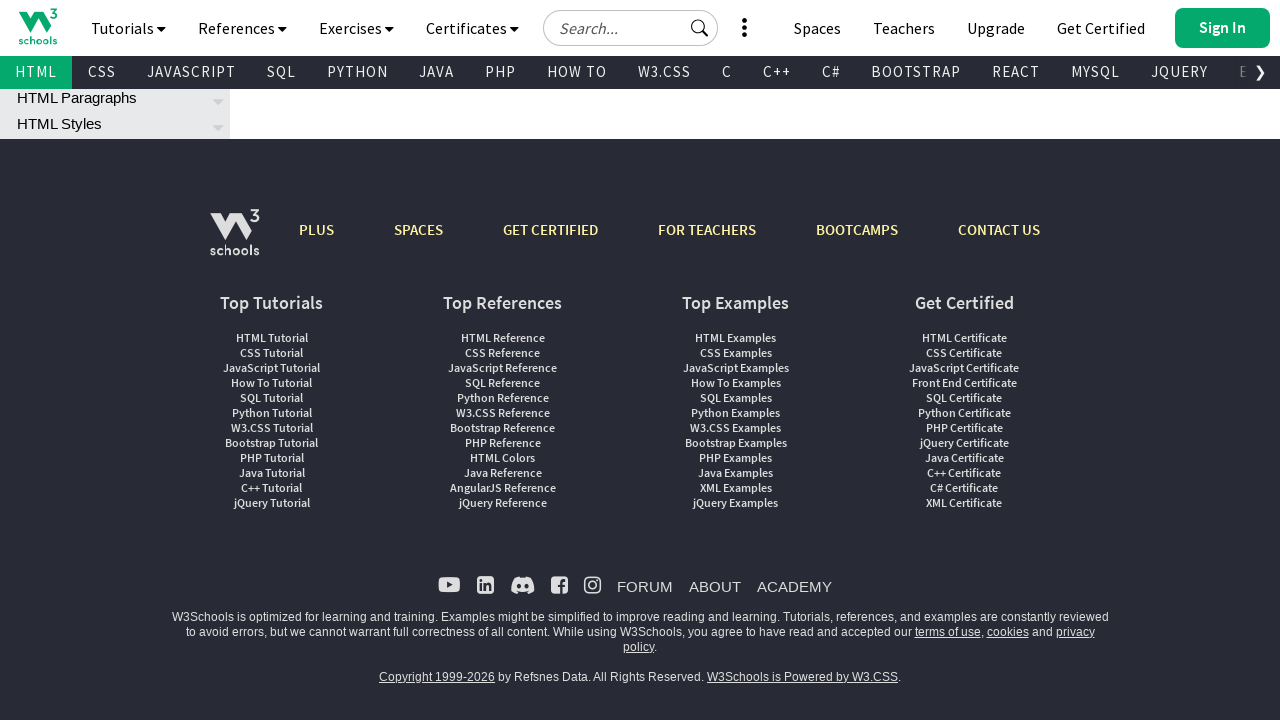

Scrolled back to top of page using JavaScript
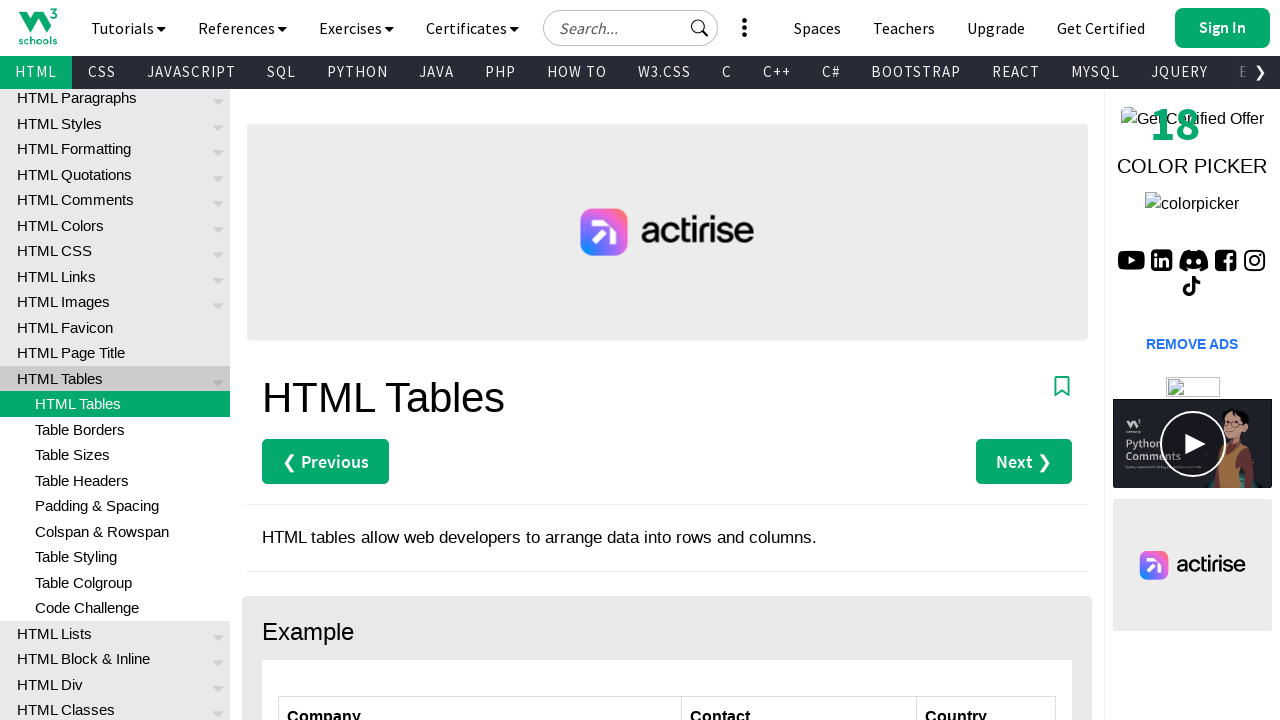

Pressed Page Down key to scroll down
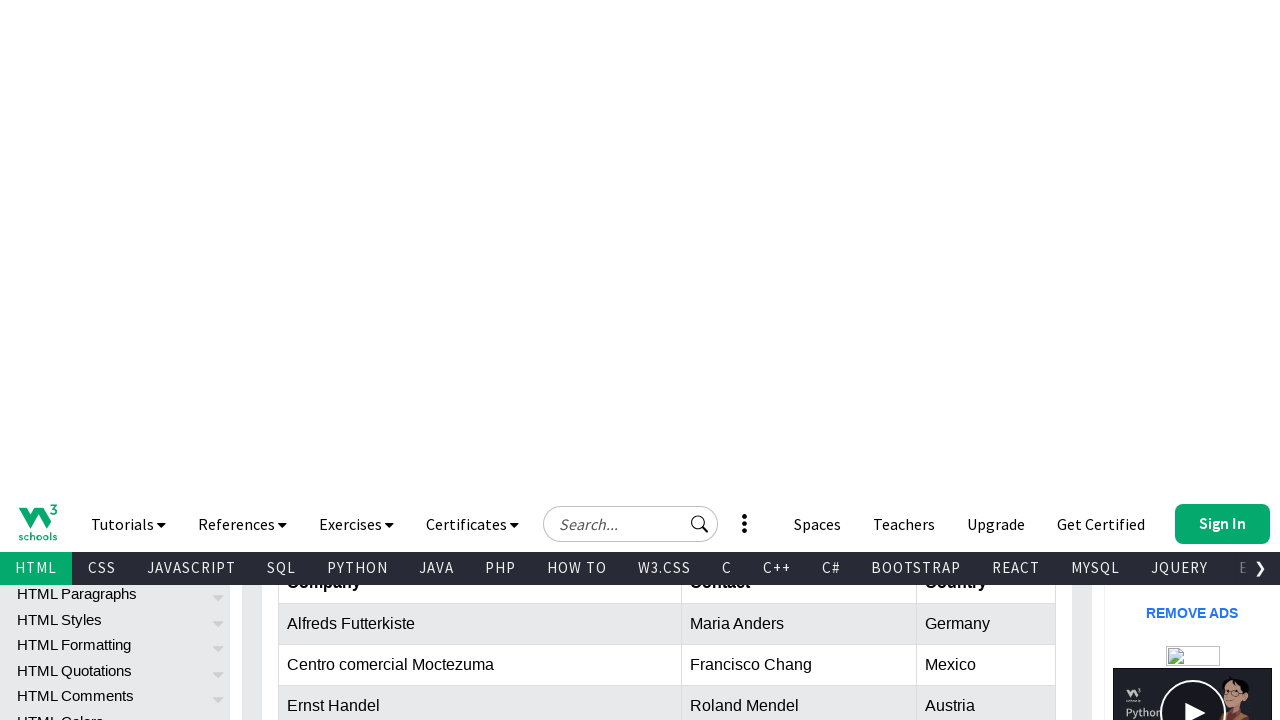

Pressed Ctrl+End to scroll to absolute bottom of page
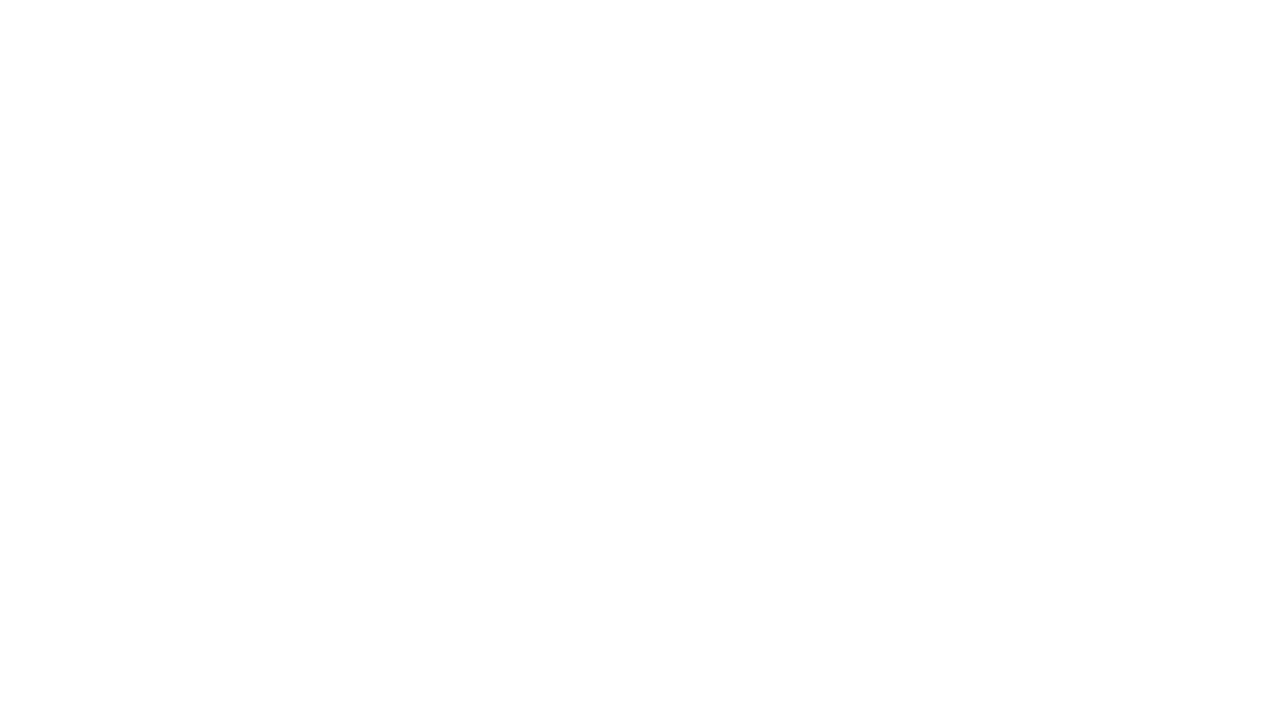

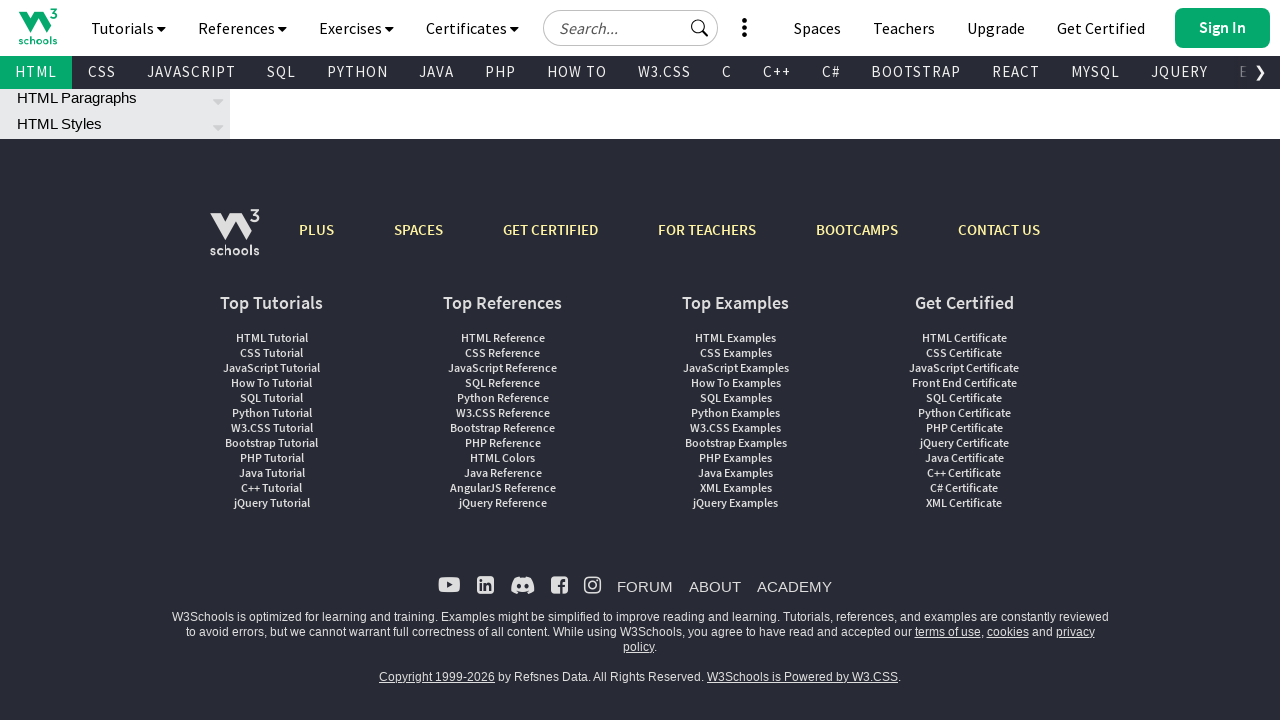